Tests that edits are saved when the edit input loses focus (blur event)

Starting URL: https://demo.playwright.dev/todomvc

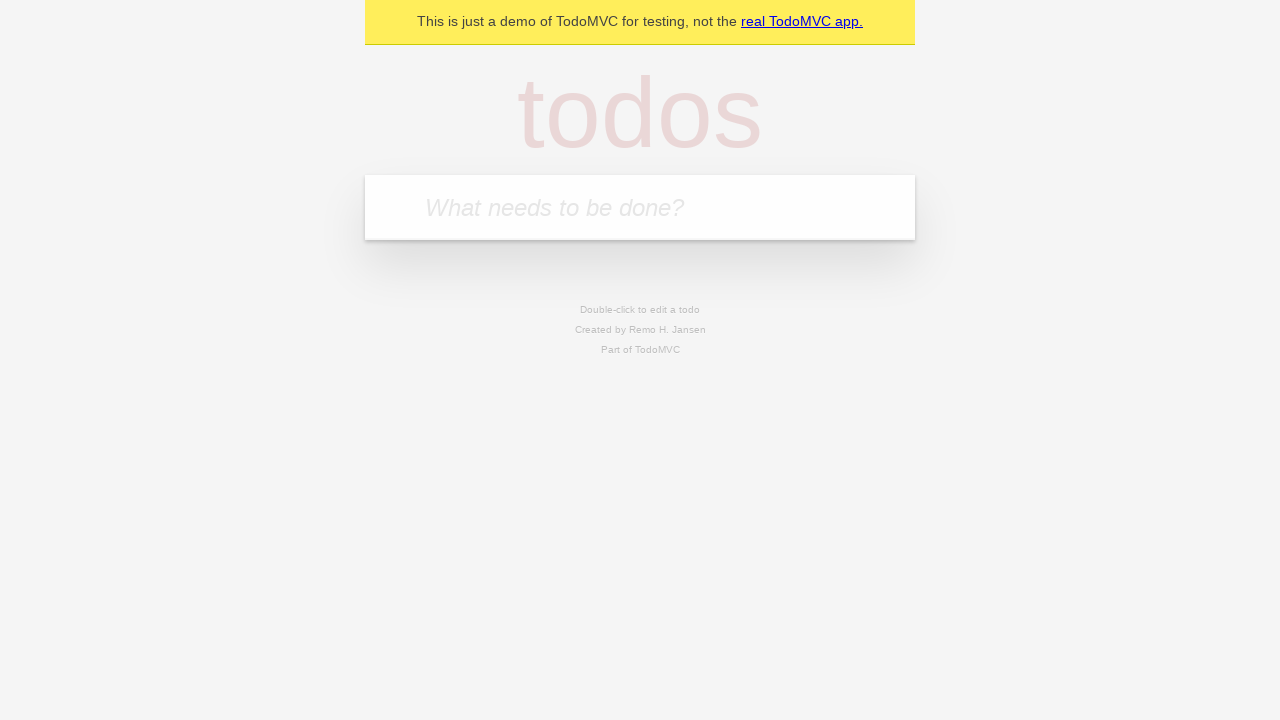

Filled new todo input with 'buy some cheese' on .new-todo
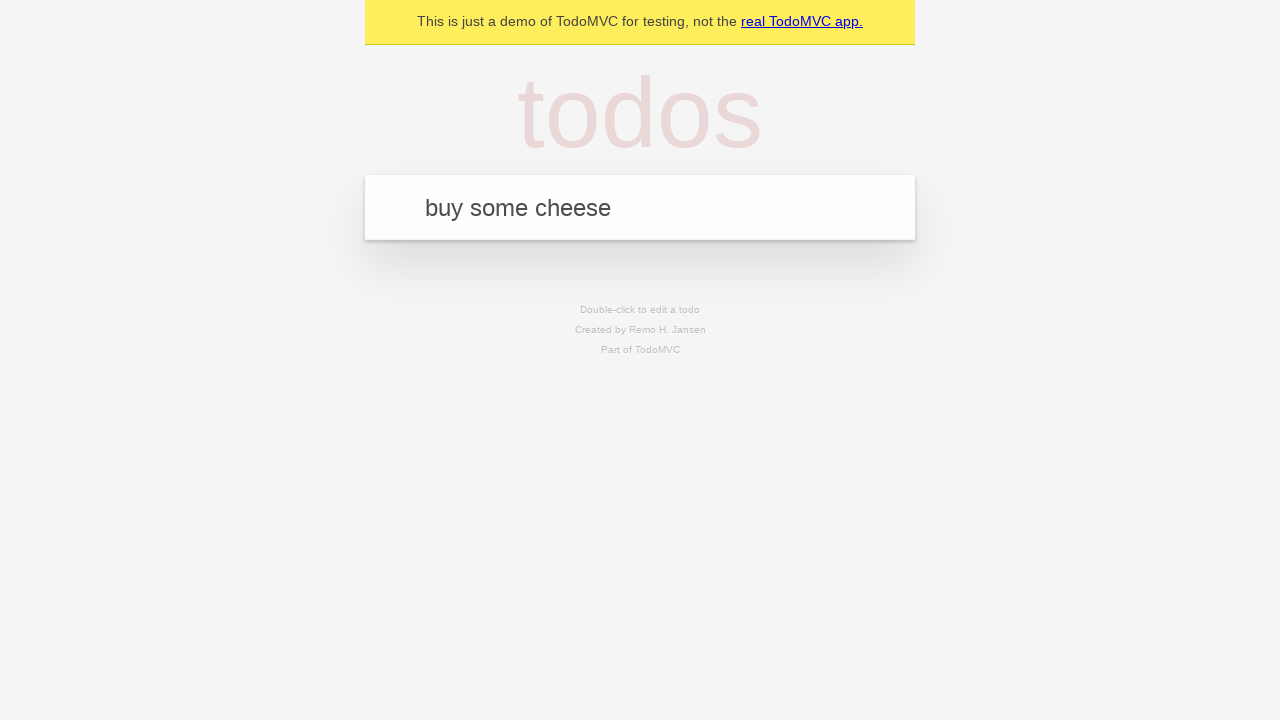

Pressed Enter to create first todo on .new-todo
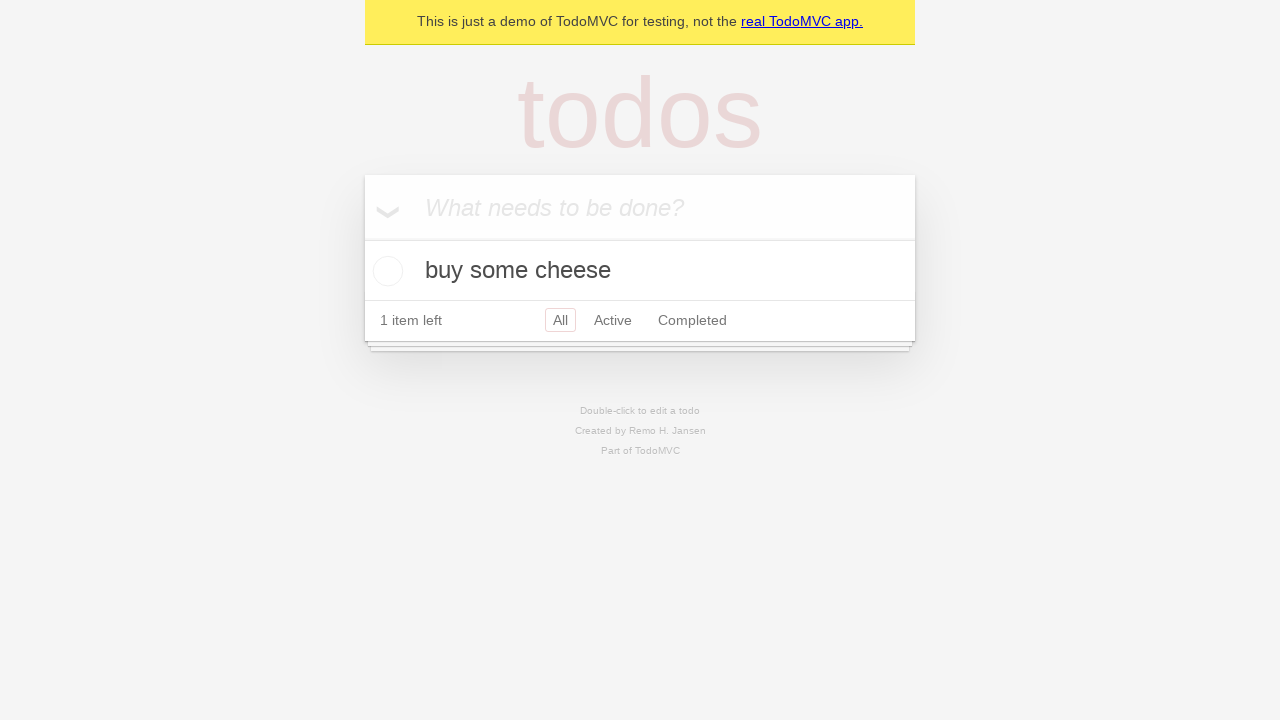

Filled new todo input with 'feed the cat' on .new-todo
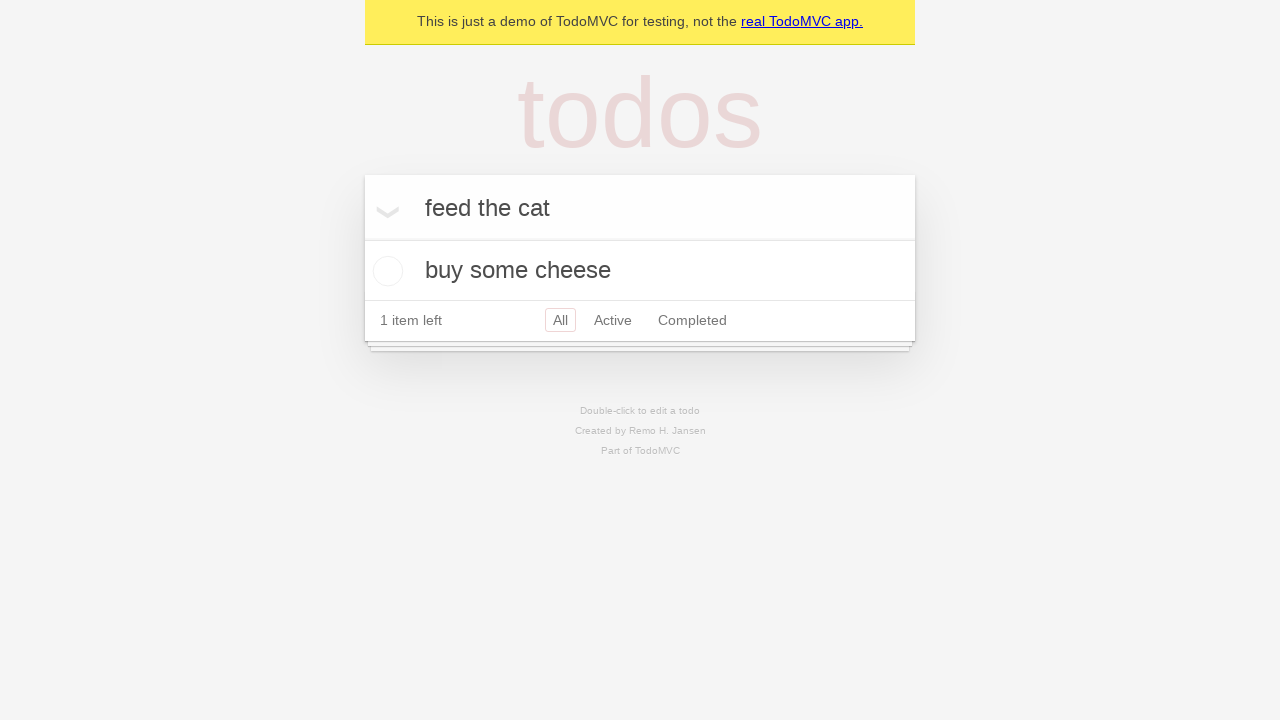

Pressed Enter to create second todo on .new-todo
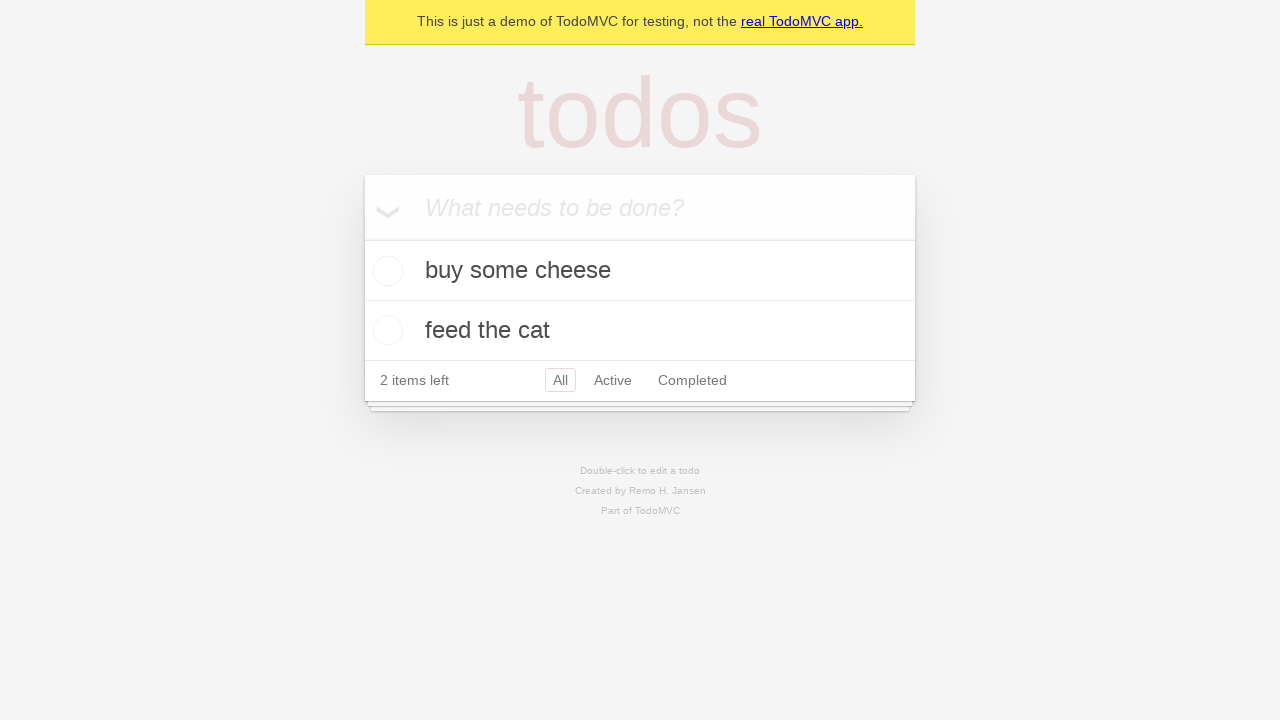

Filled new todo input with 'book a doctors appointment' on .new-todo
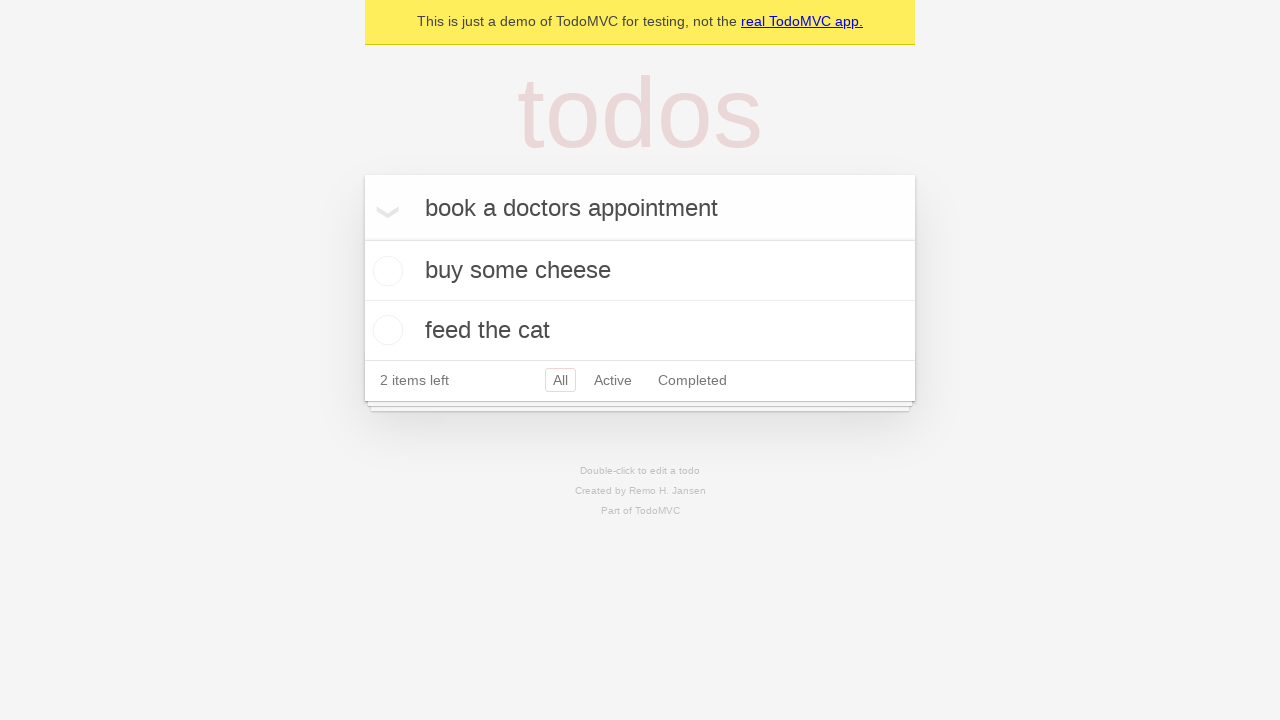

Pressed Enter to create third todo on .new-todo
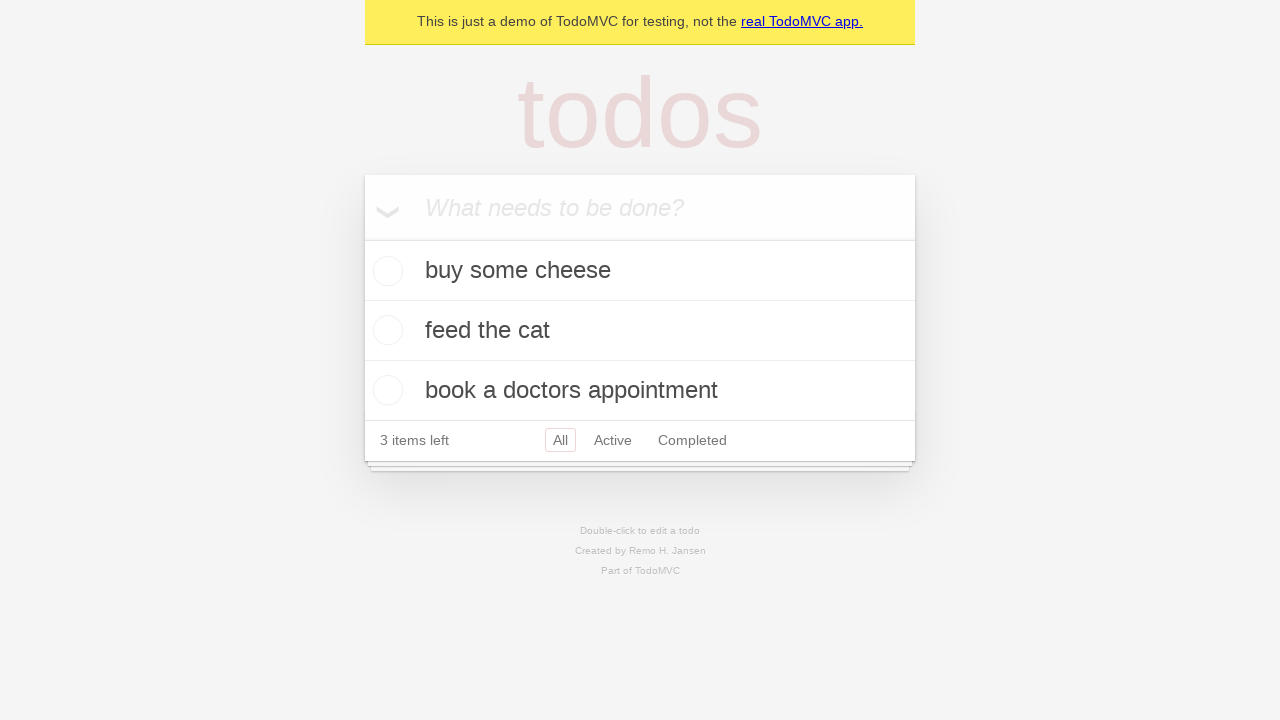

Double-clicked second todo item to enter edit mode at (640, 331) on .todo-list li >> nth=1
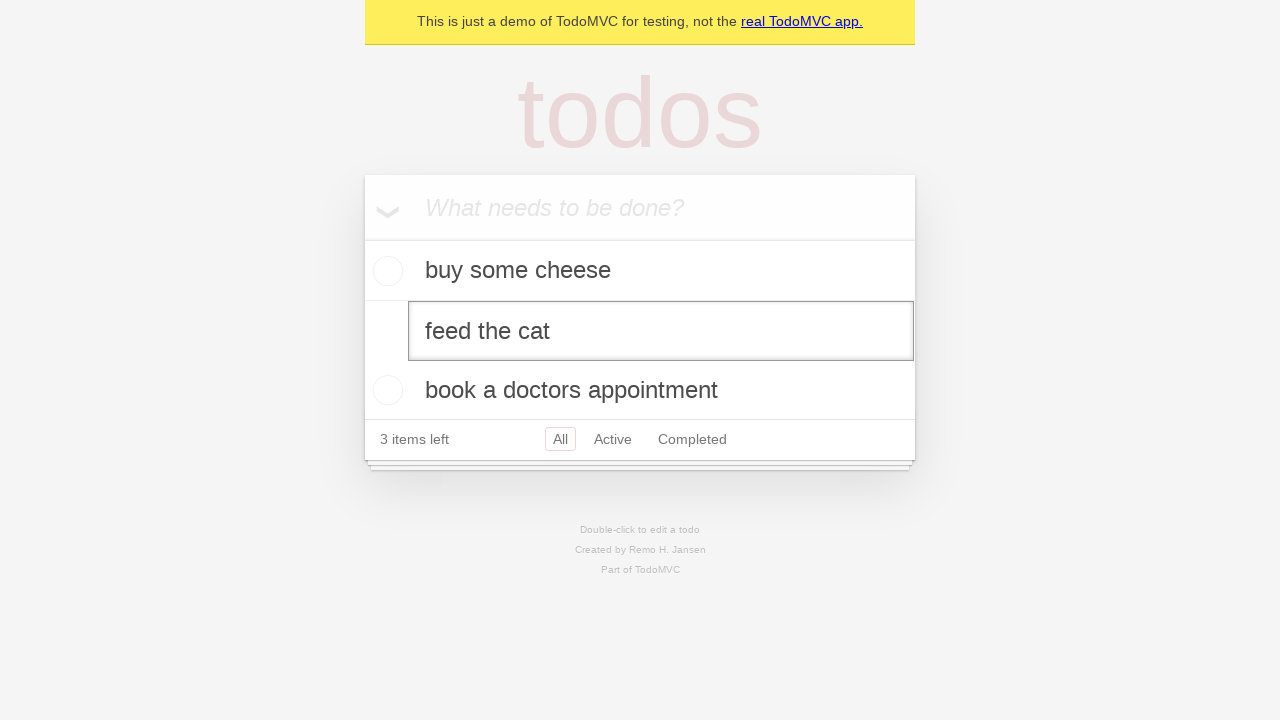

Filled edit input with 'buy some sausages' on .todo-list li >> nth=1 >> .edit
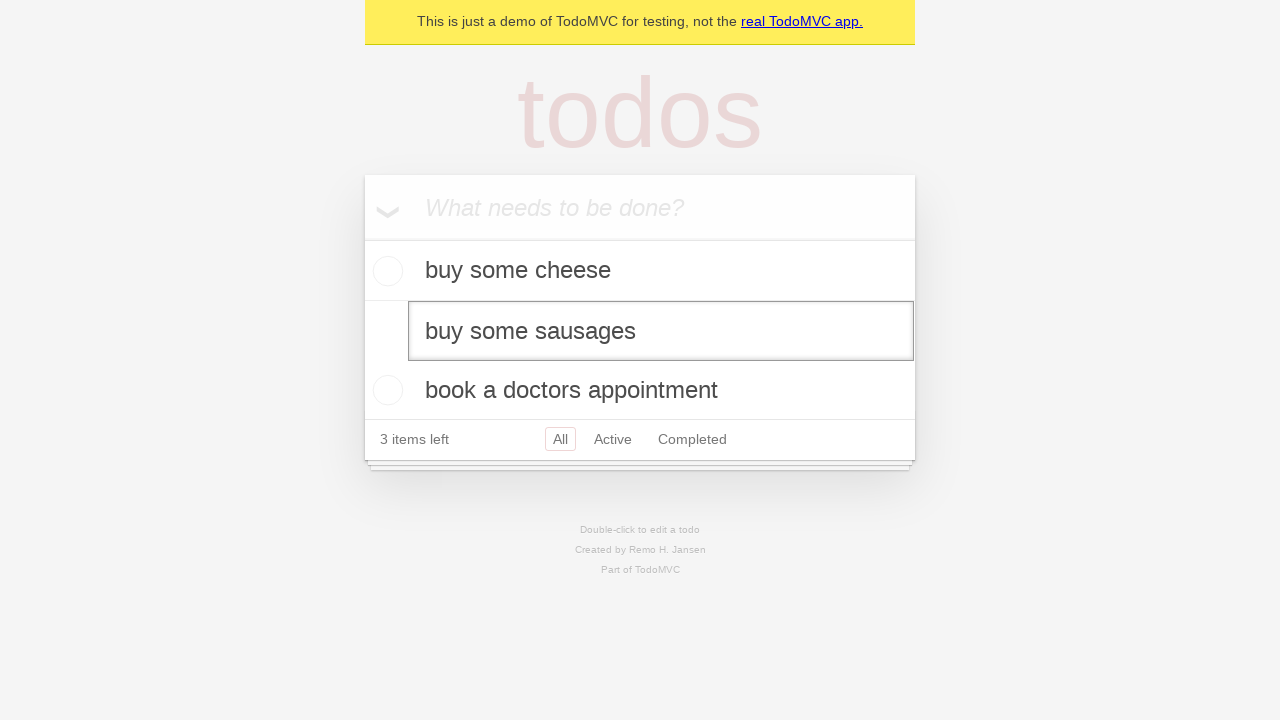

Dispatched blur event to save edit on input loss of focus
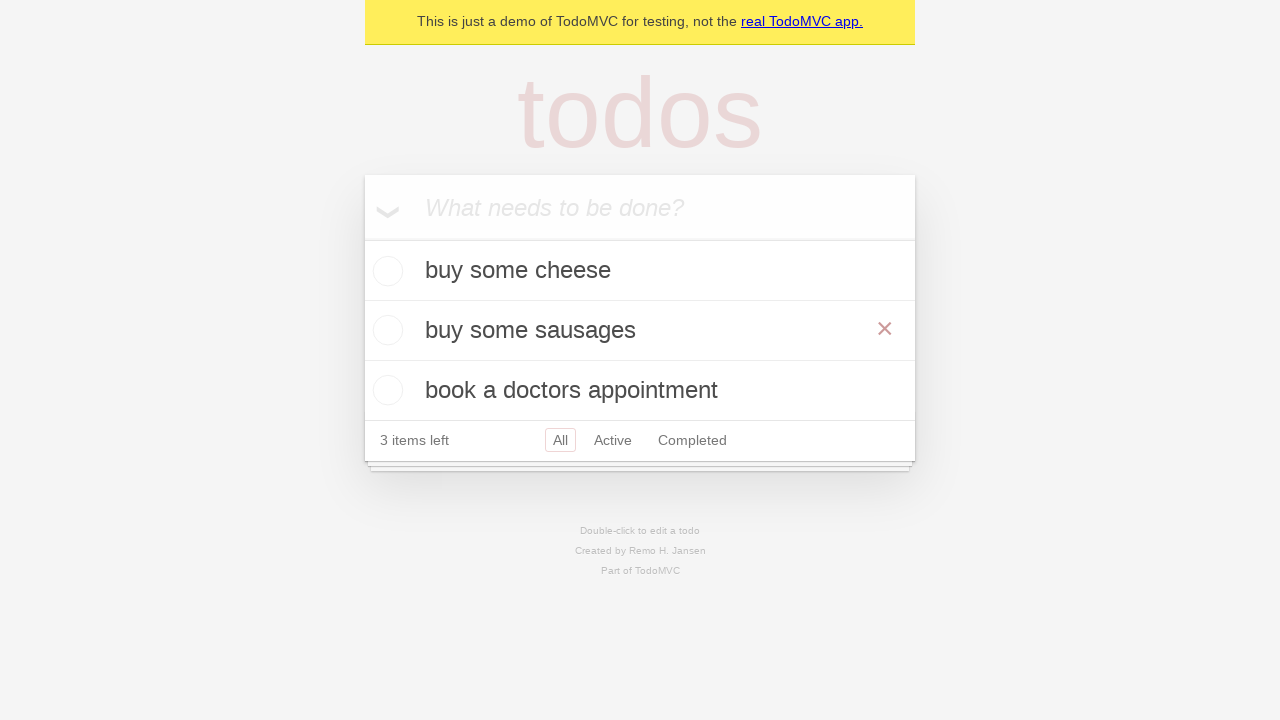

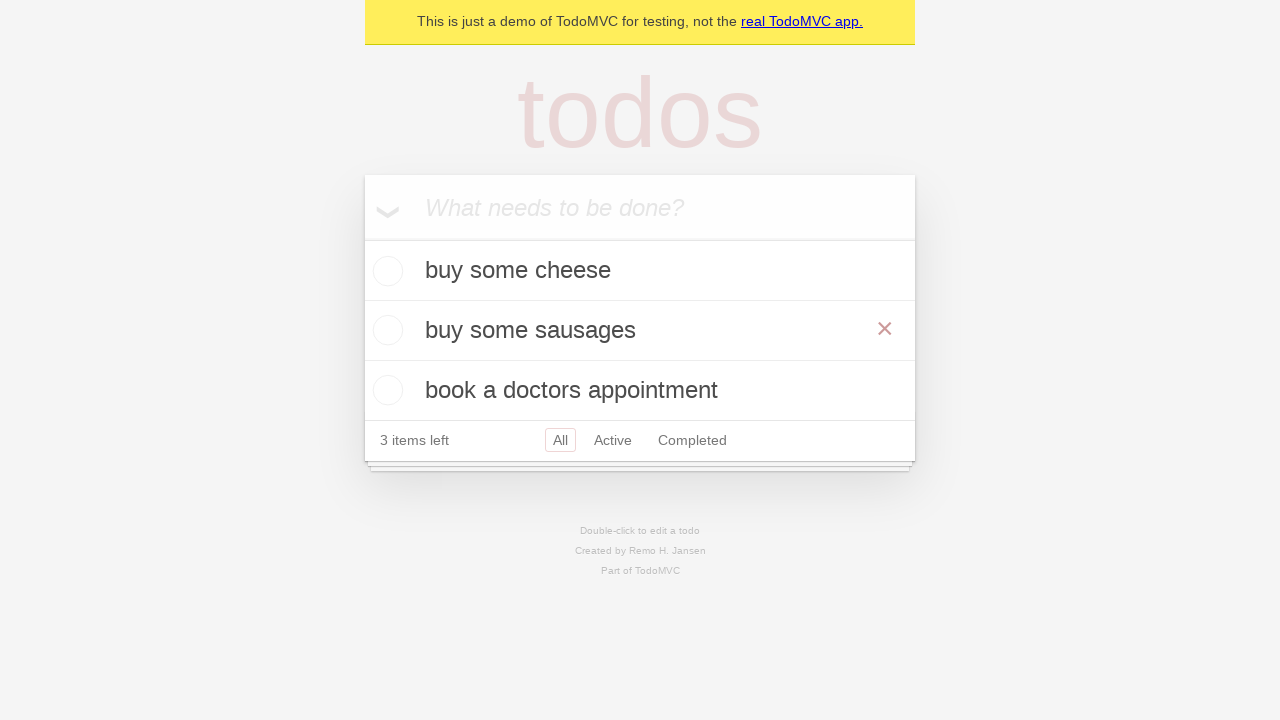